Navigates to YouTube homepage and performs window maximize/minimize operations to test browser window controls

Starting URL: https://www.youtube.com/

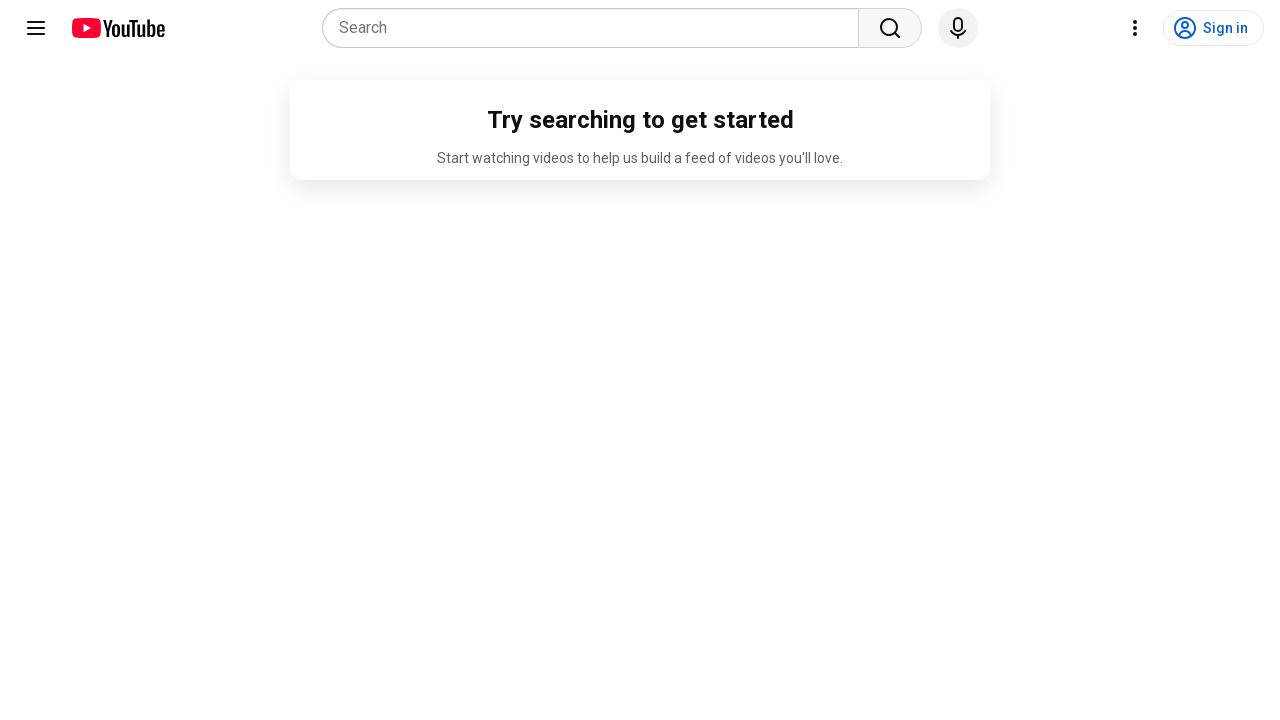

YouTube homepage loaded and DOM content ready
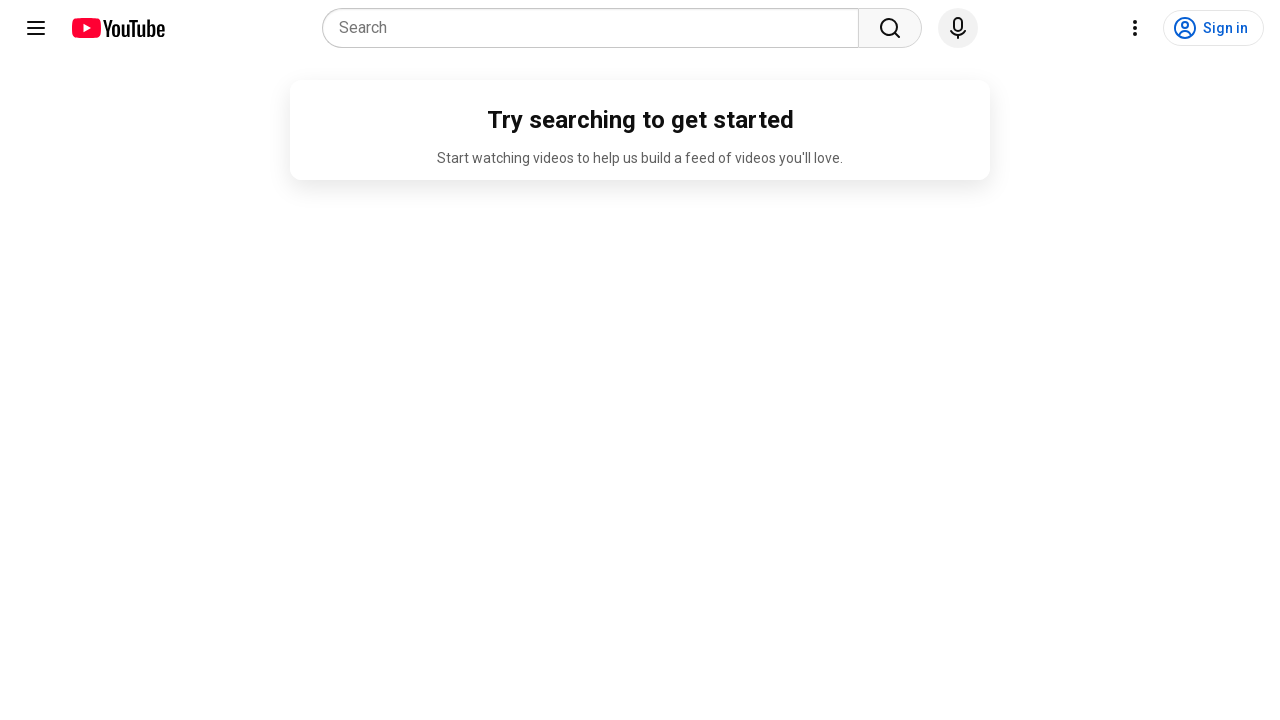

Window maximized to 1920x1080
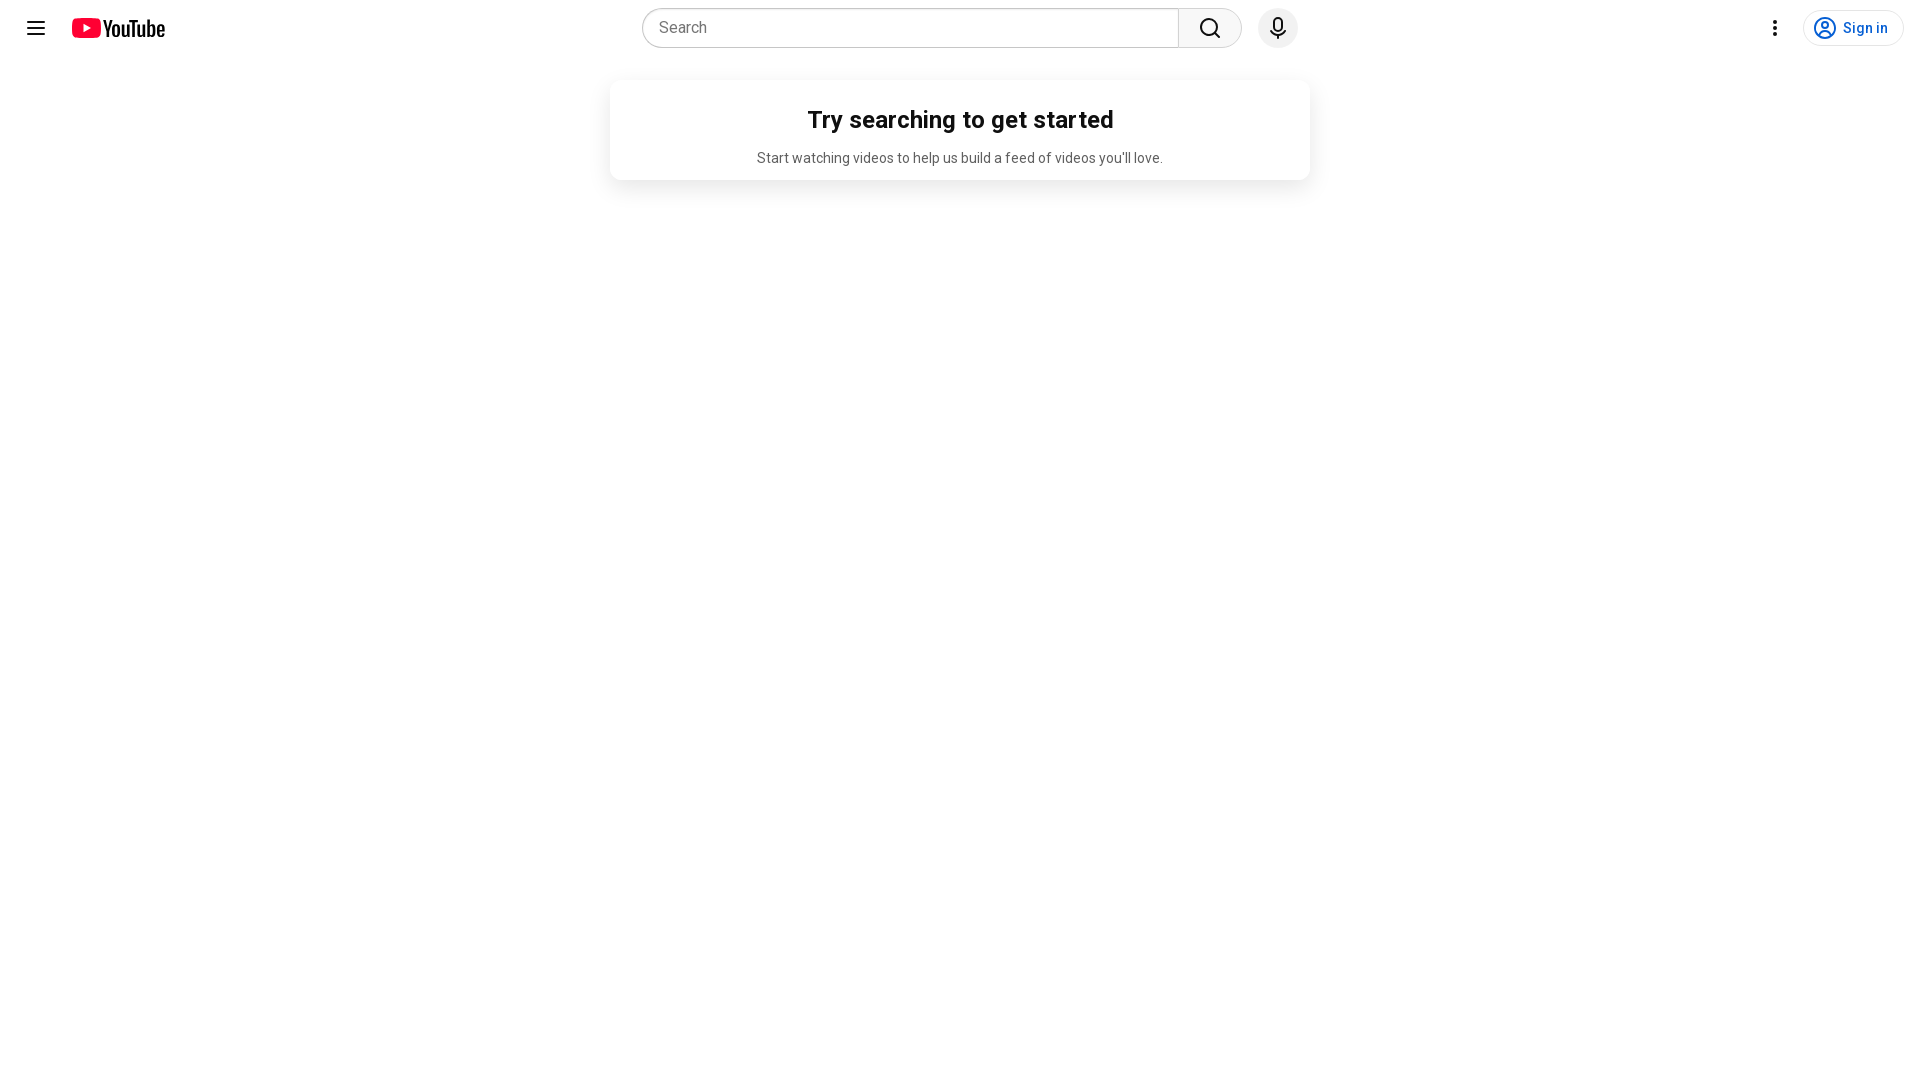

Waited 2 seconds after maximizing window
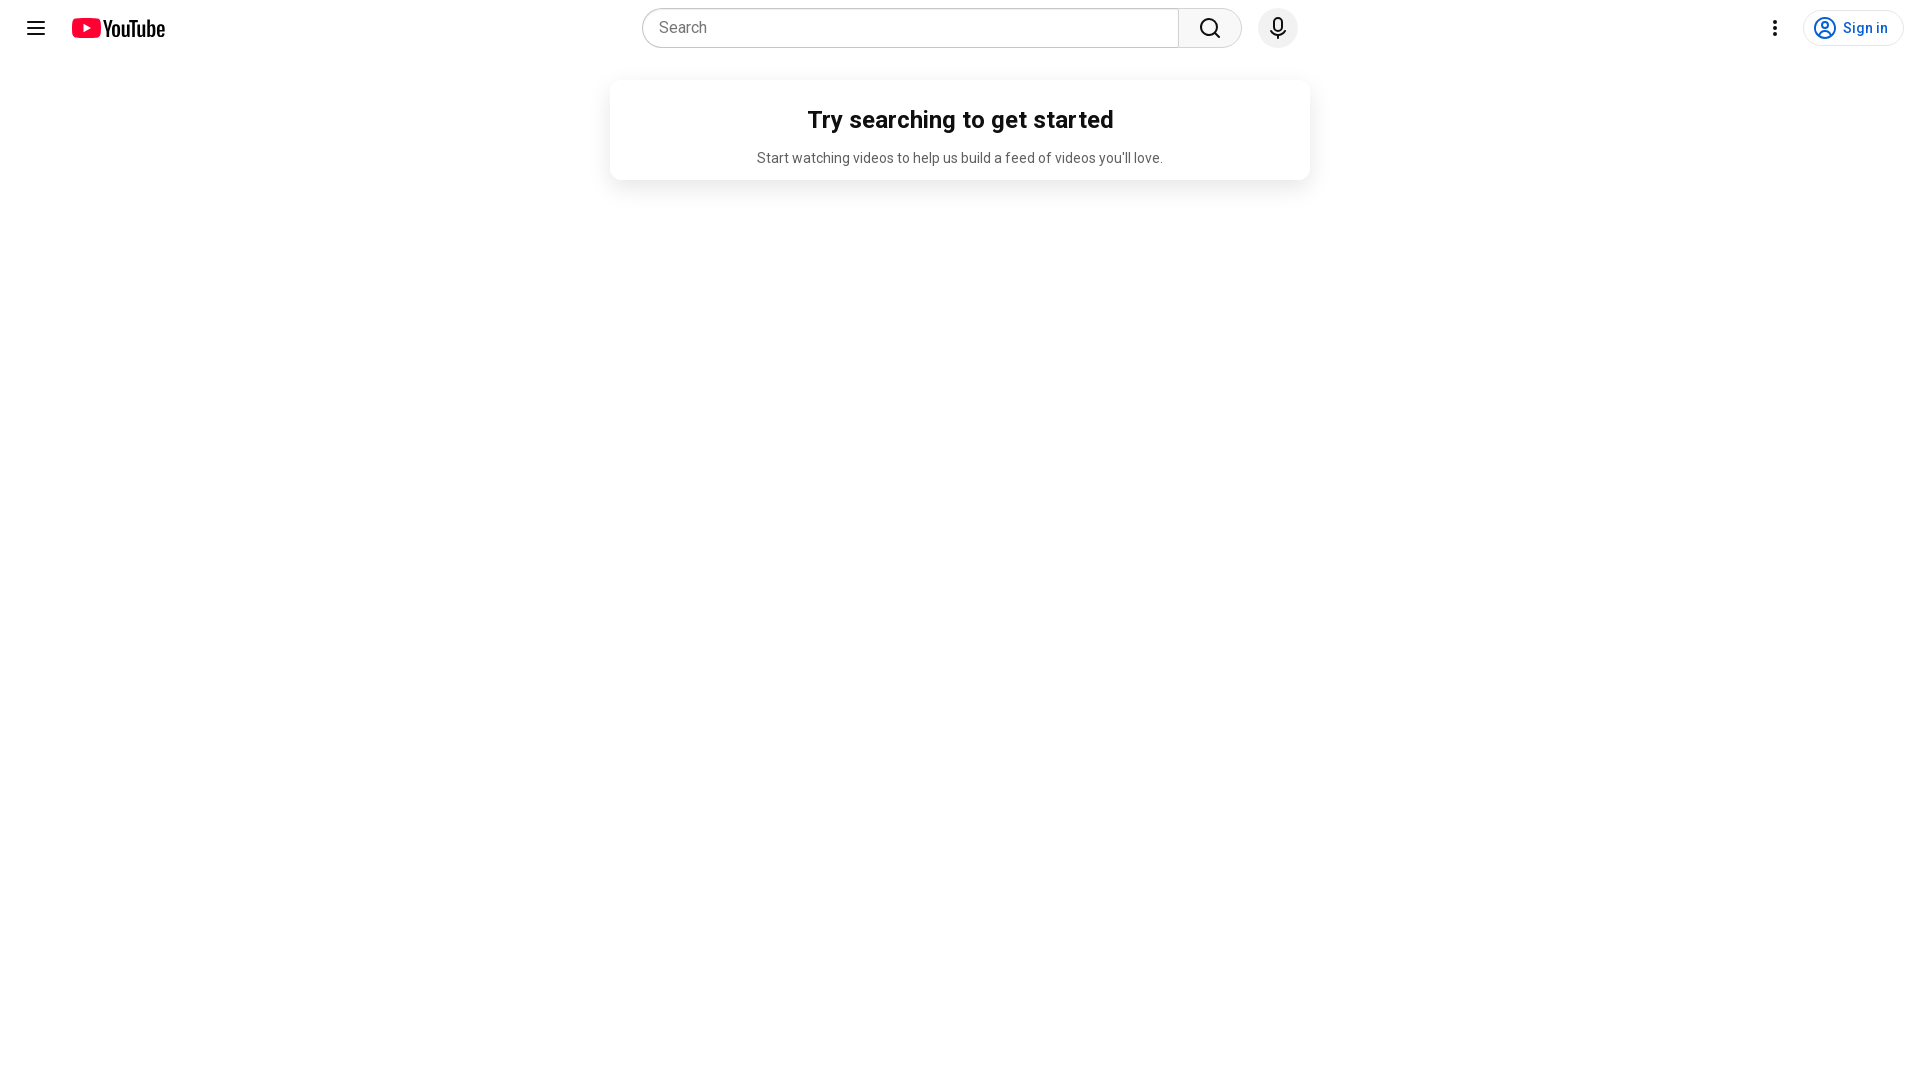

Window minimized to 800x600
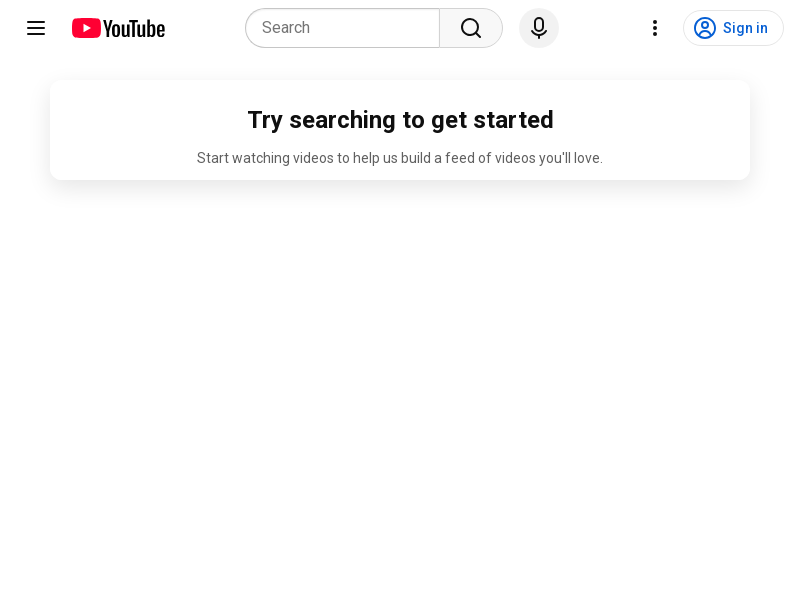

Waited 2 seconds after minimizing window
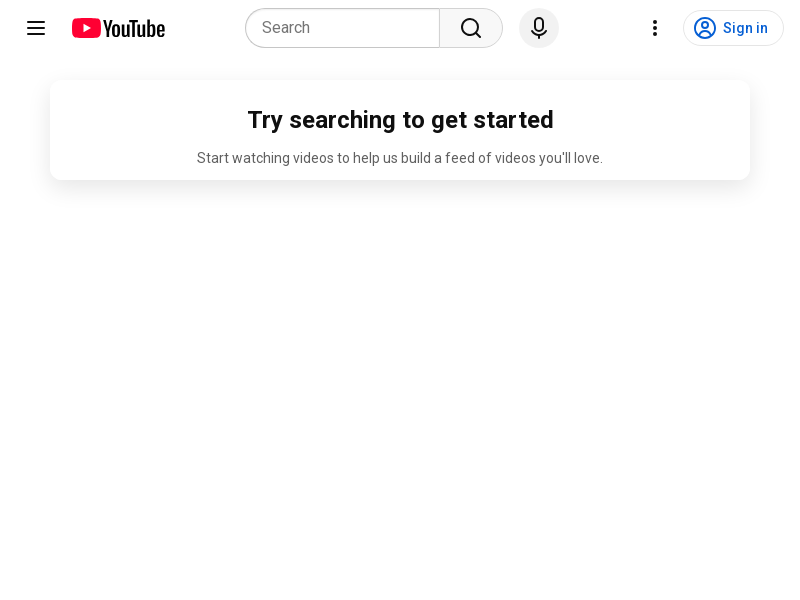

Window maximized again to 1920x1080
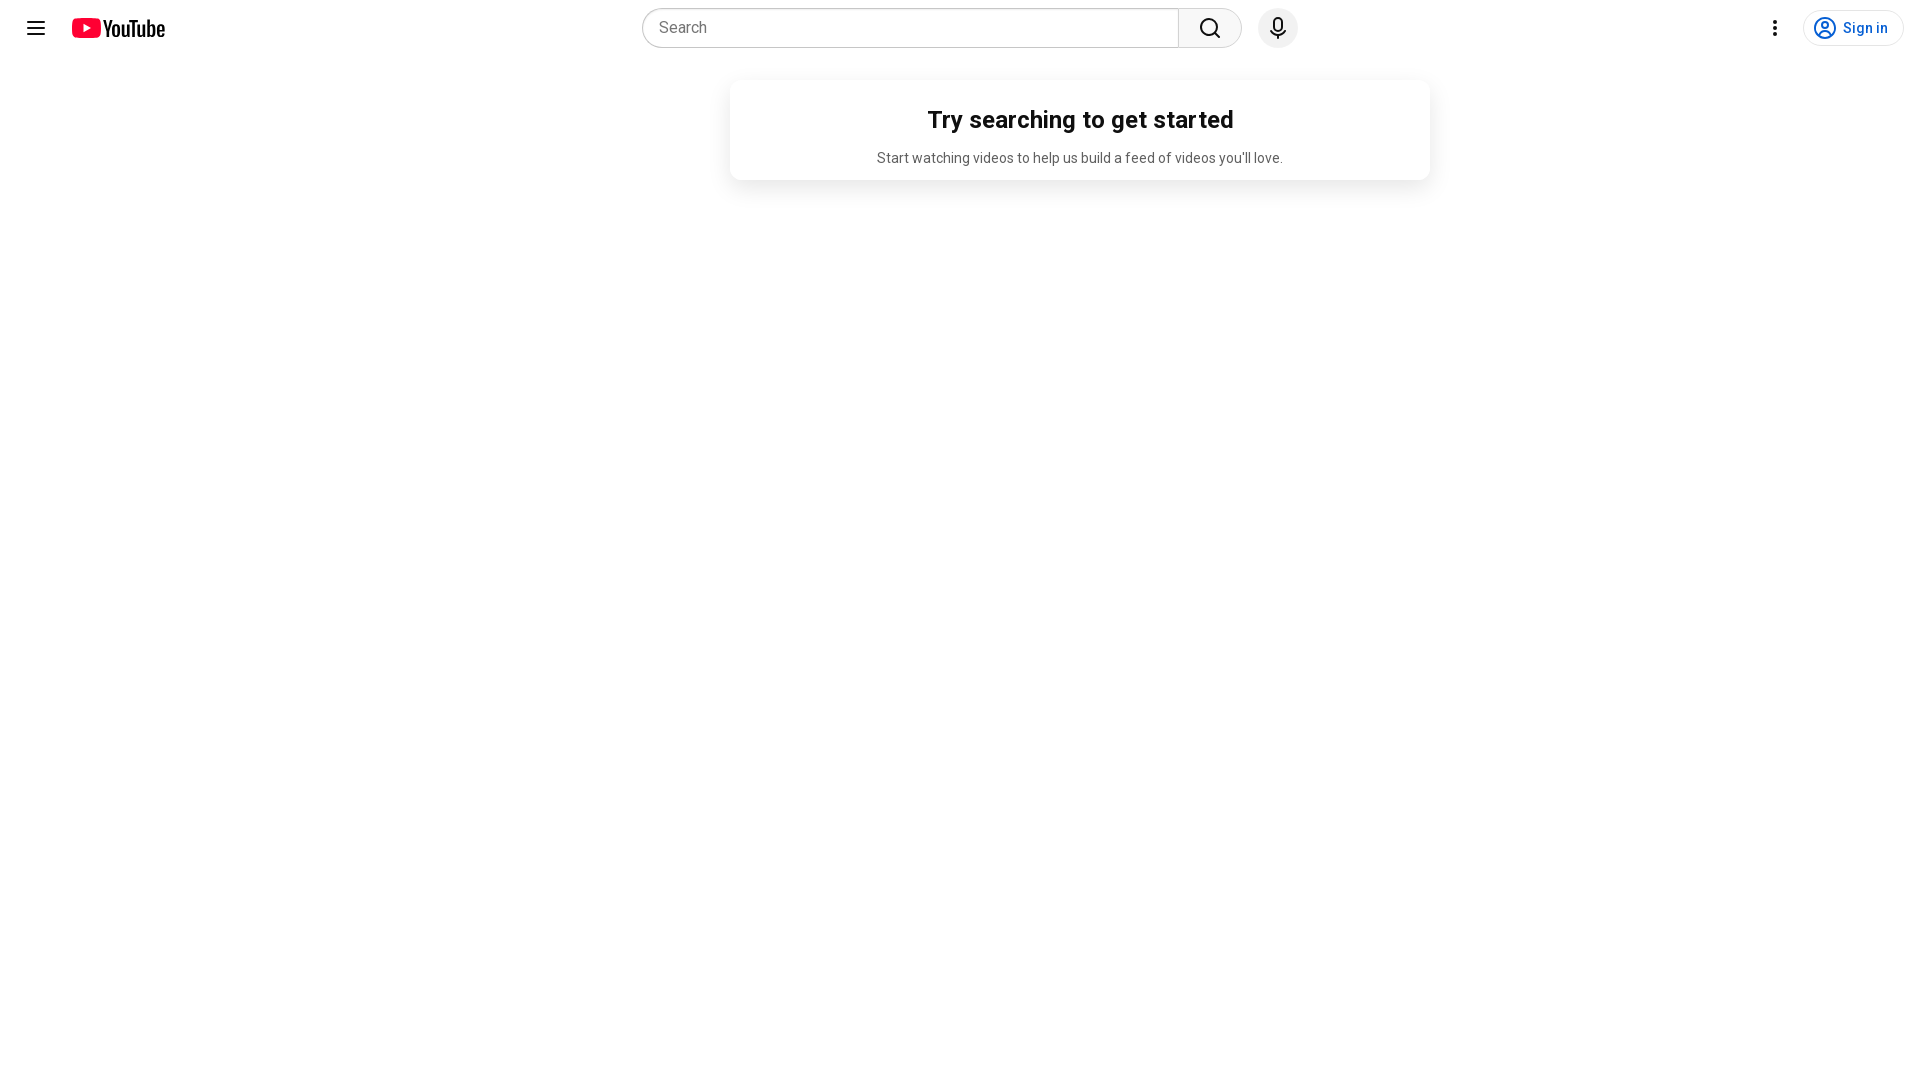

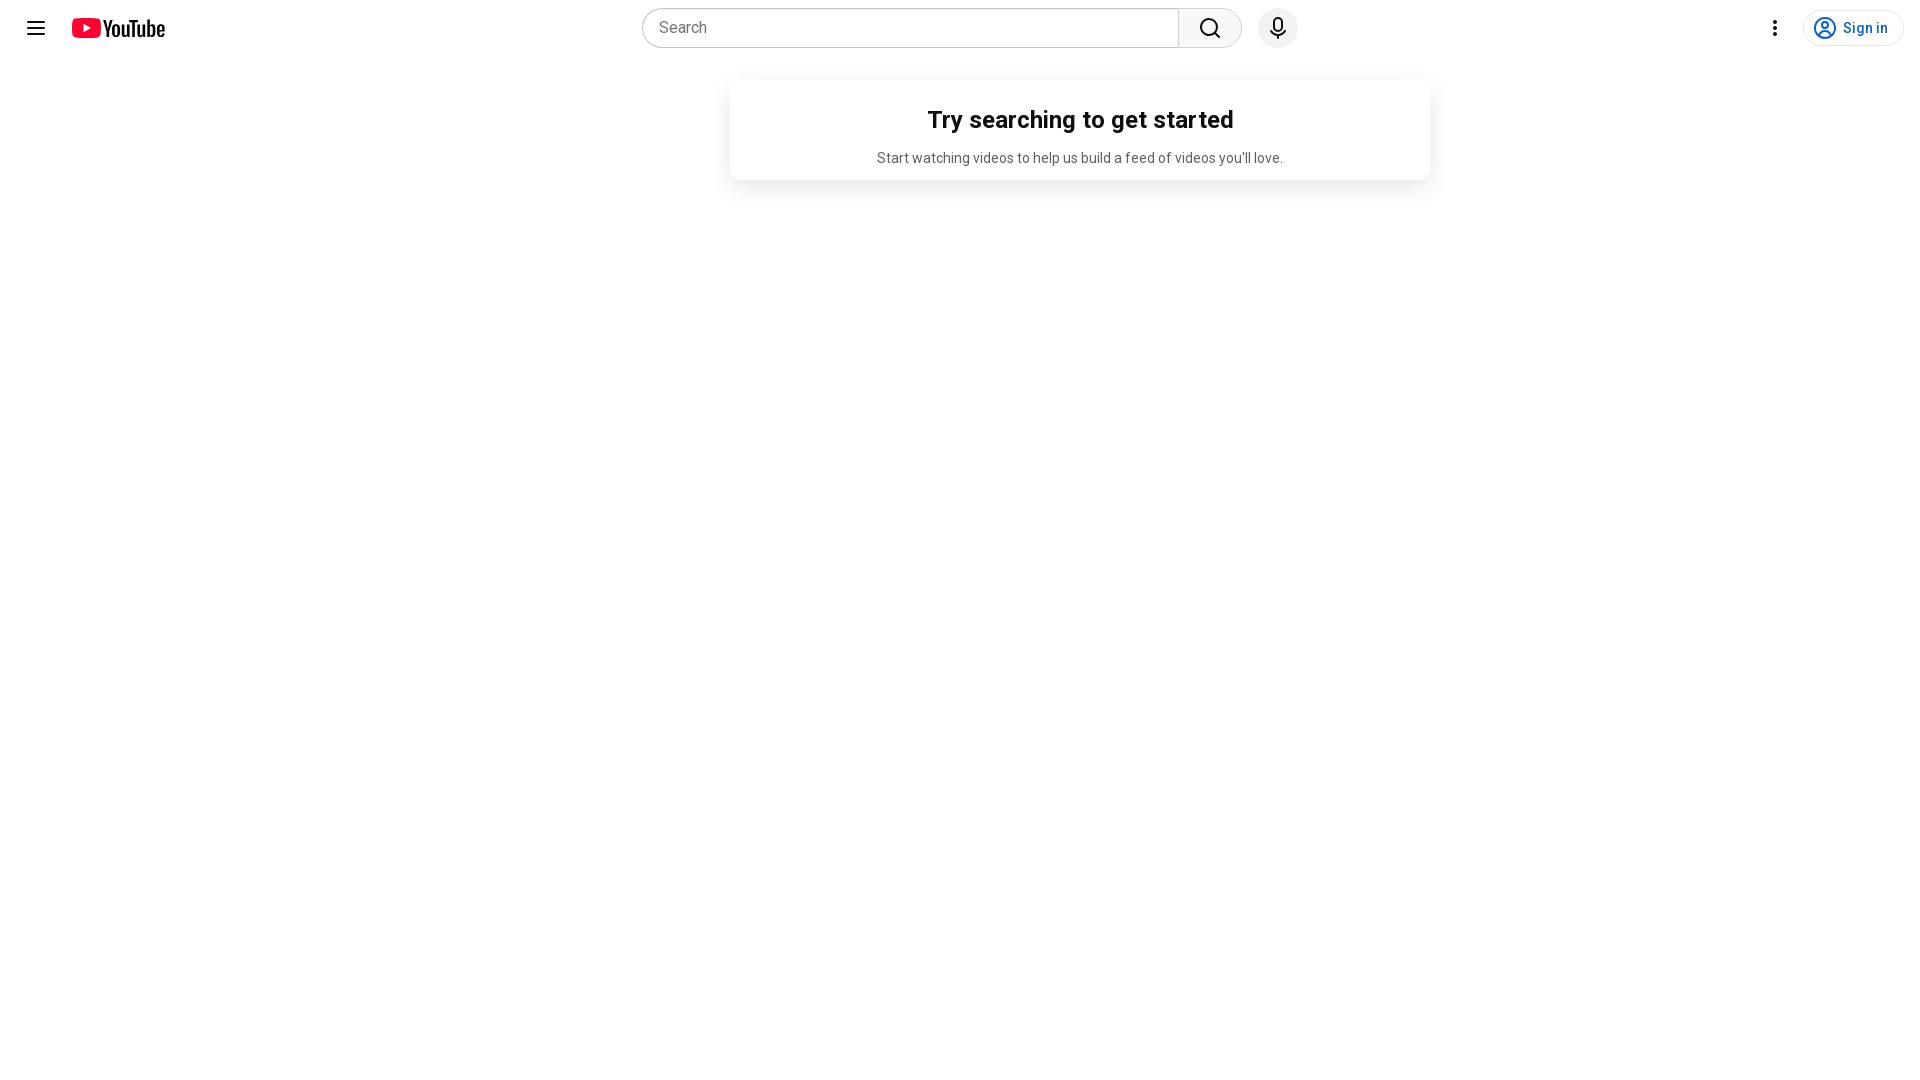